Tests iframe handling by switching to a frame and reading content, then switching back to main content

Starting URL: https://demoqa.com/frames

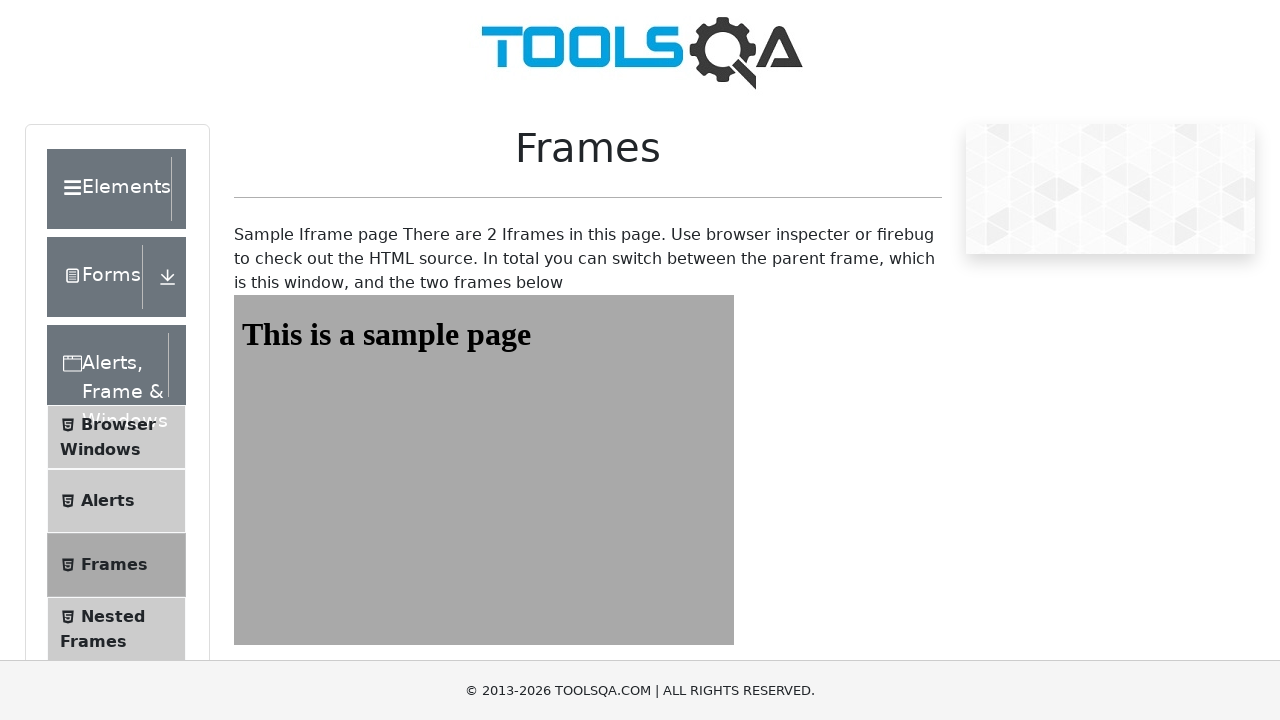

Navigated to frames test page at https://demoqa.com/frames
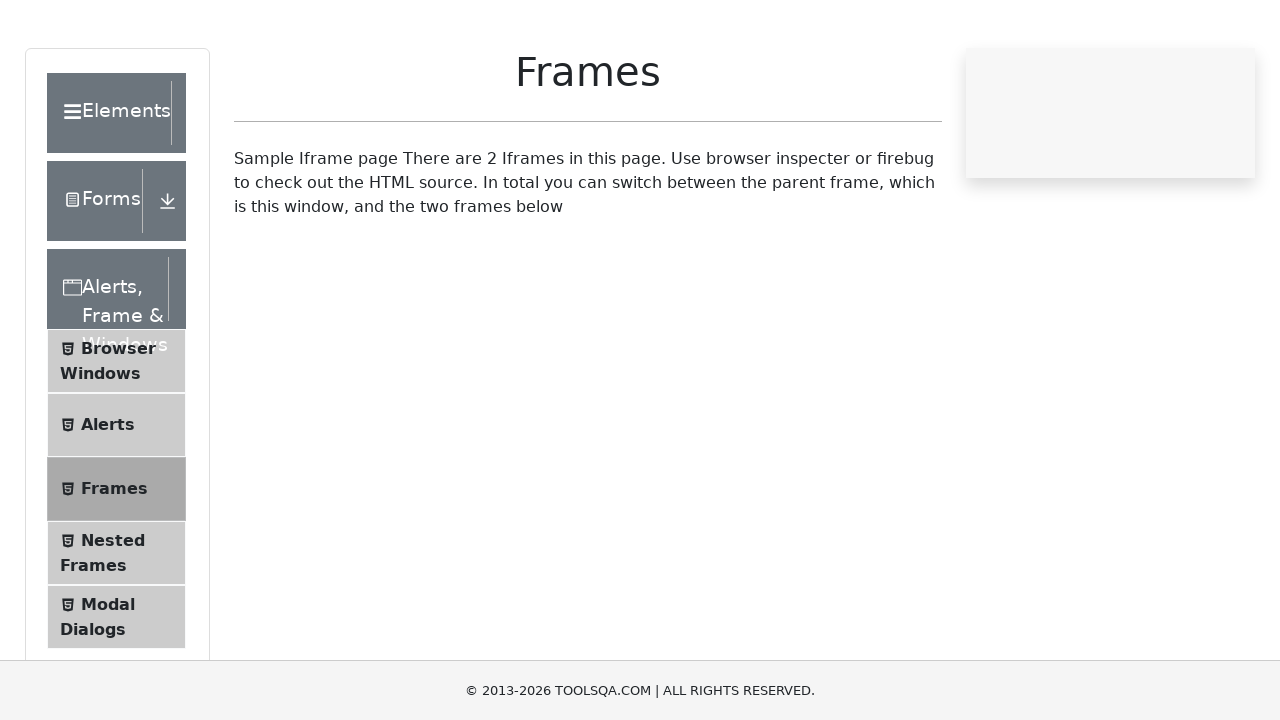

Located iframe with id 'frame1'
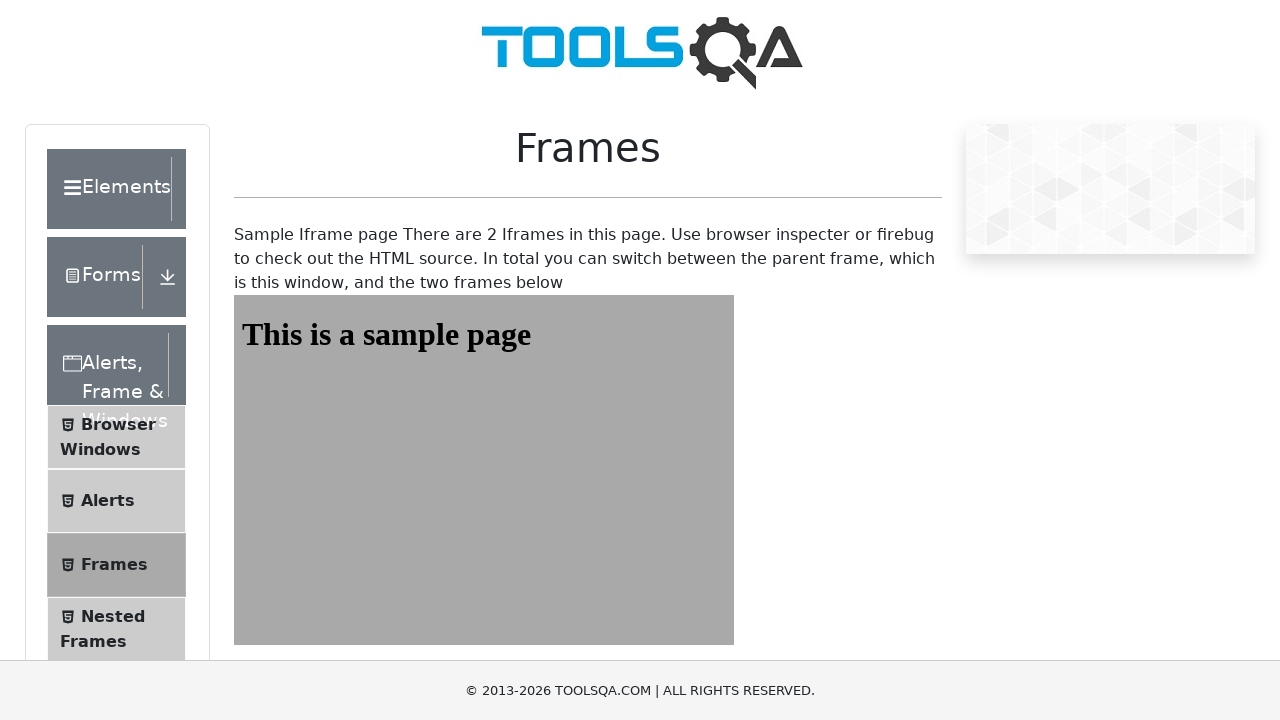

Waited for heading element with id 'sampleHeading' to load inside frame
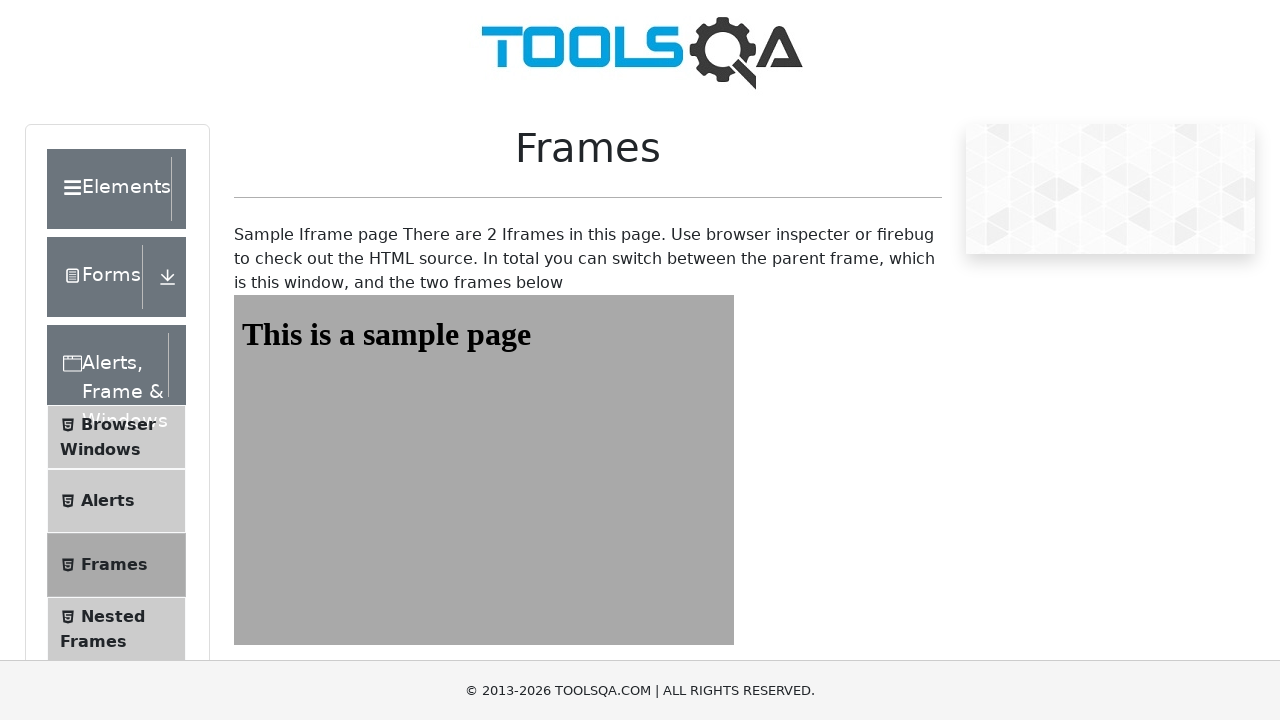

Verified main page content by waiting for 'framesWrapper' element
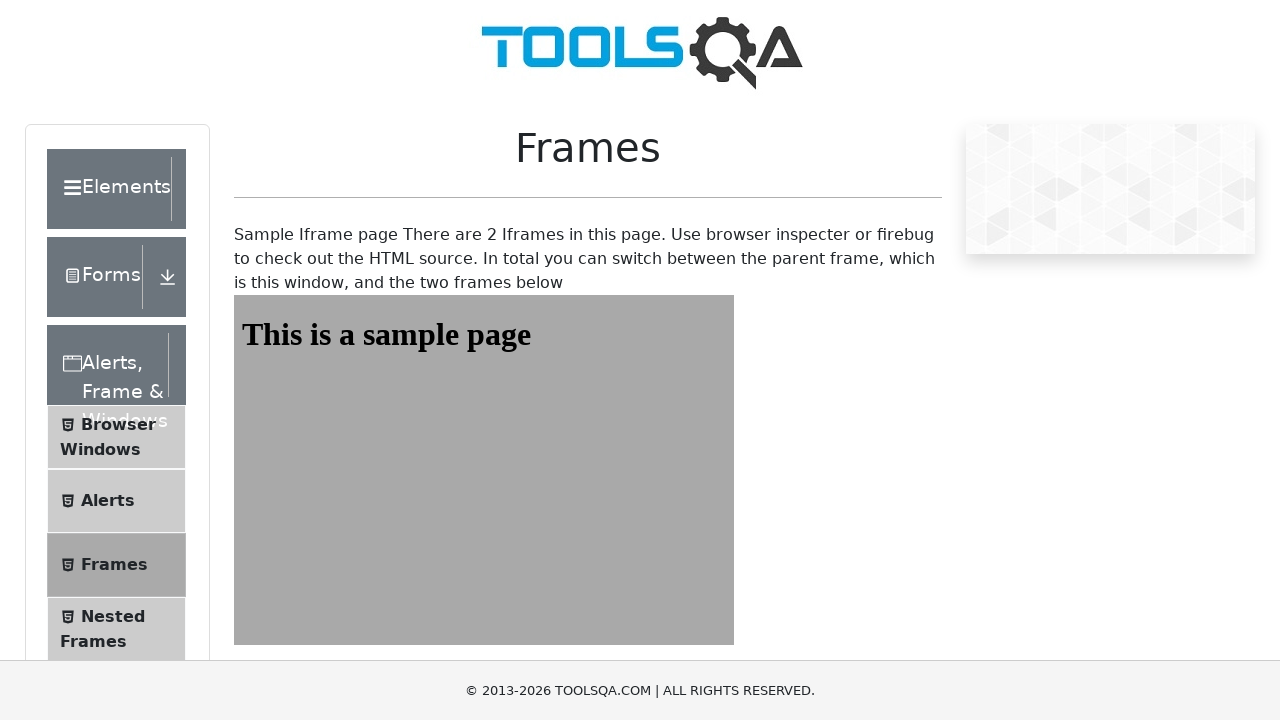

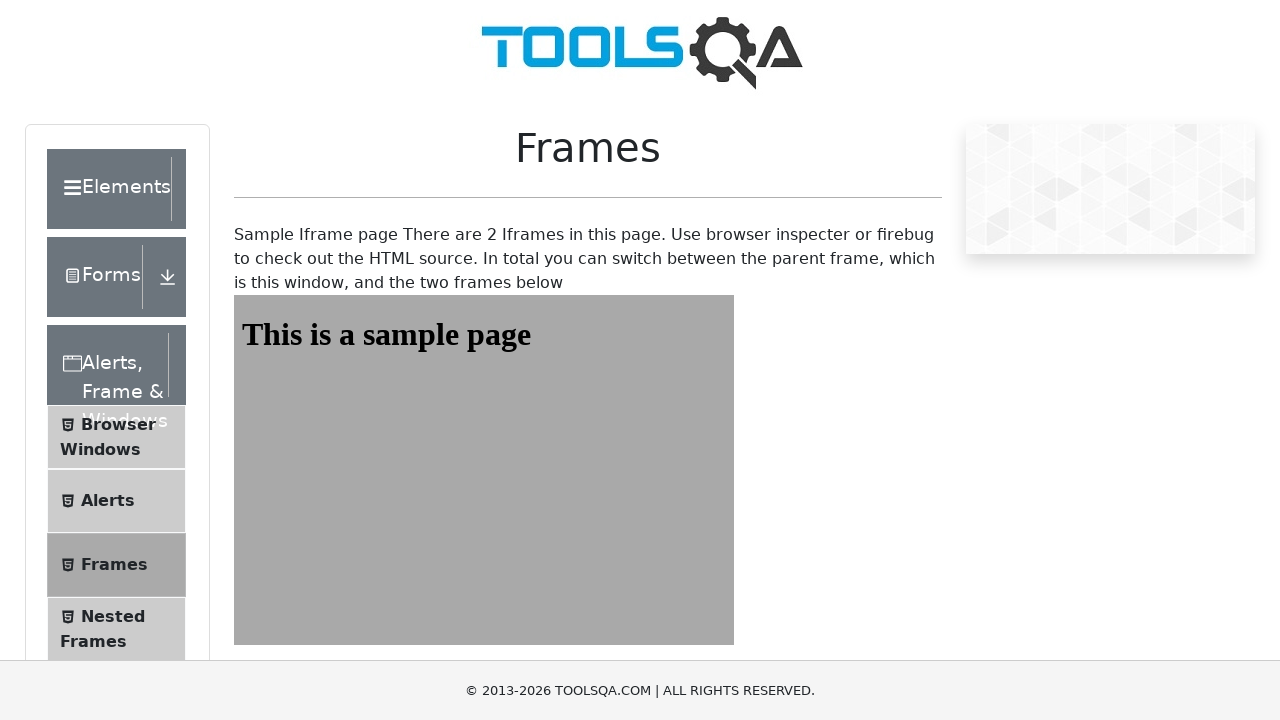